Tests clicking on the W3Schools Academy link using role-based locator

Starting URL: https://www.w3schools.com

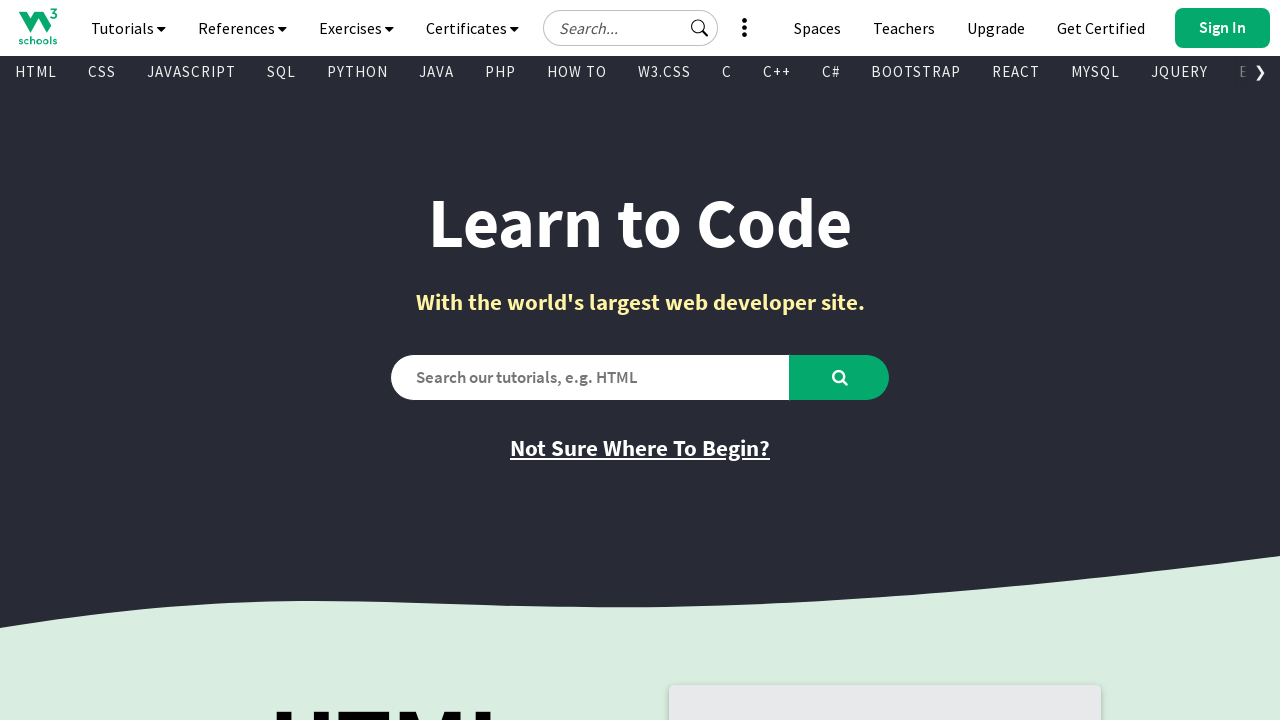

Located W3Schools Academy link using role-based locator
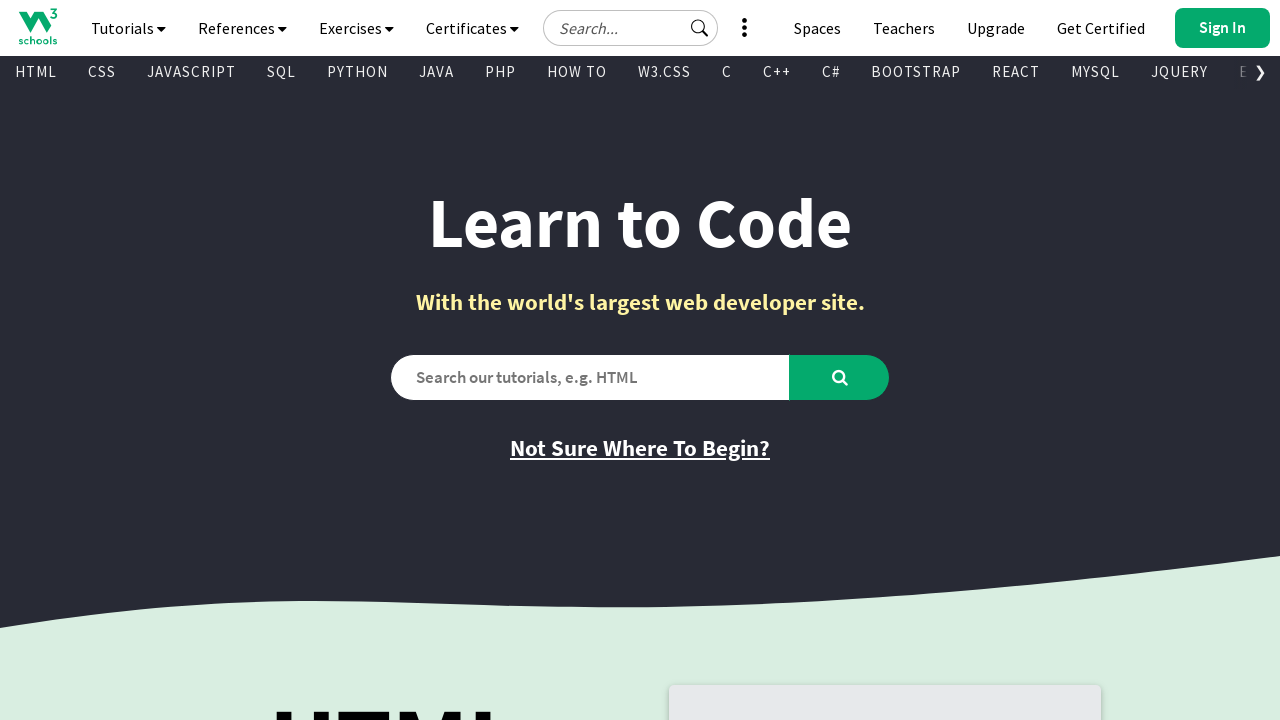

Clicked on W3Schools Academy link at (904, 28) on internal:role=link[name="W3Schools Academy"i]
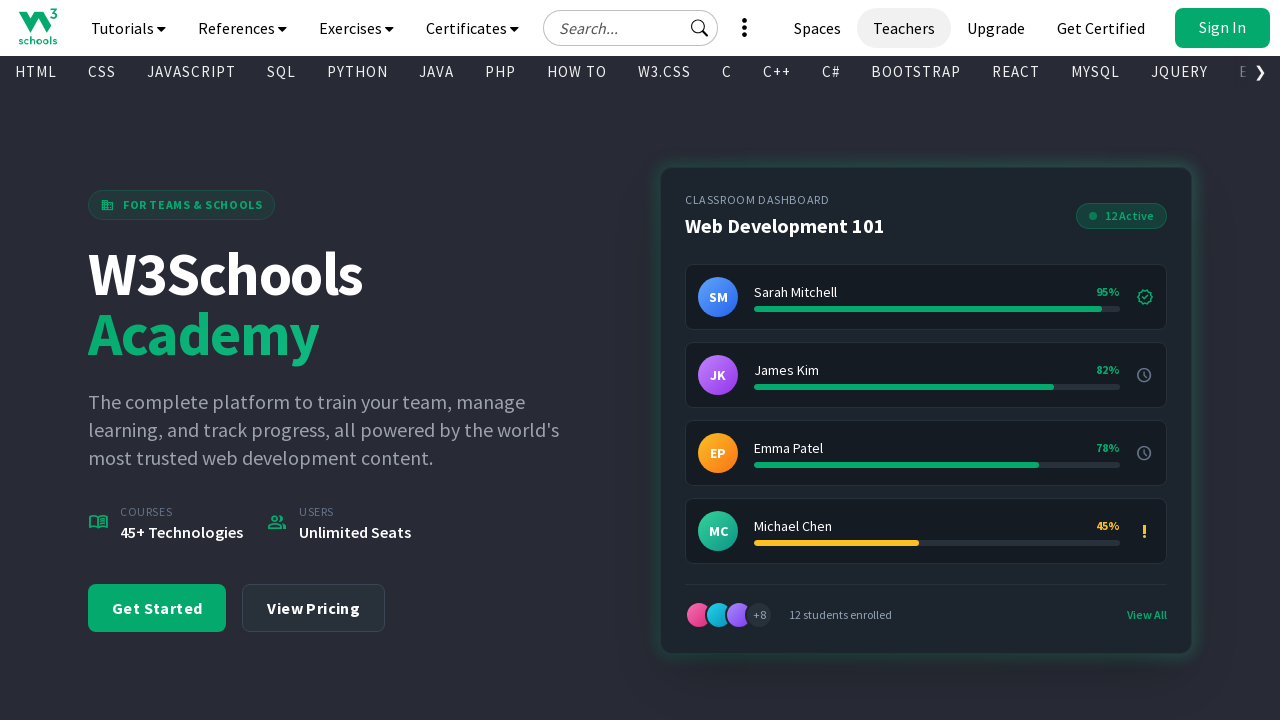

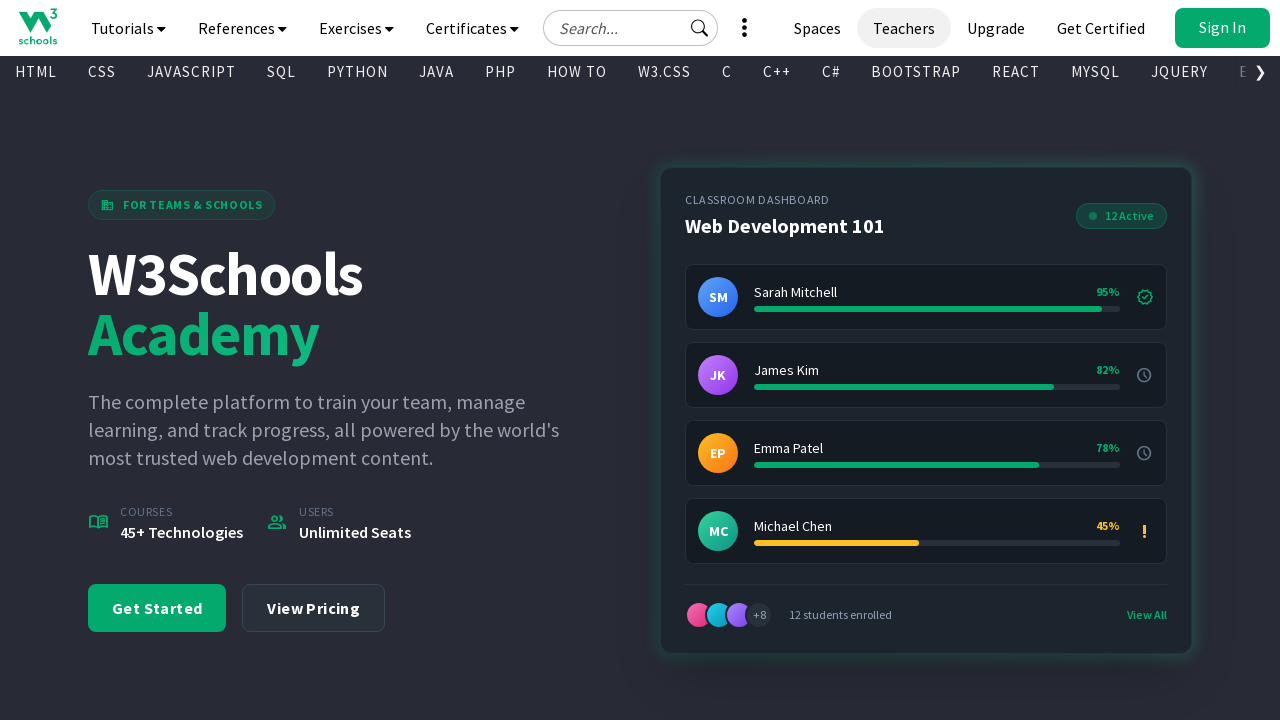